Tests checkbox functionality by clicking the first checkbox if unchecked, then verifying both checkboxes are selected

Starting URL: https://the-internet.herokuapp.com/checkboxes

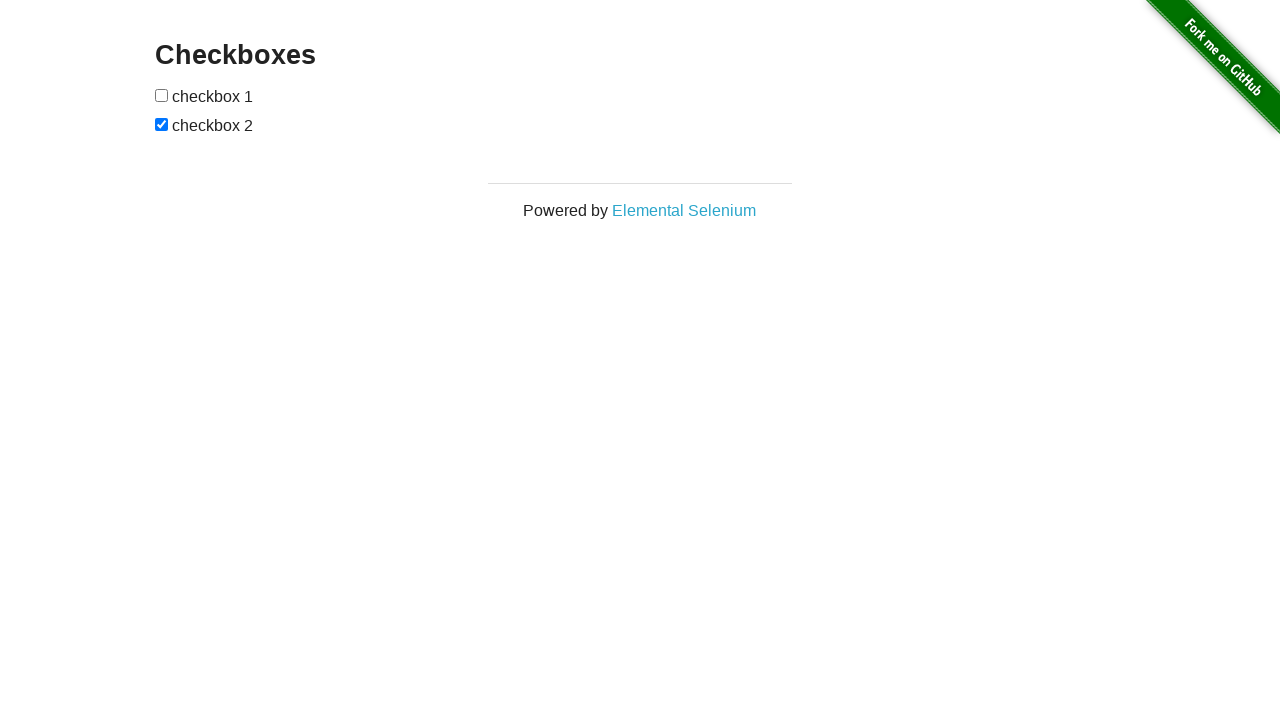

Located all checkboxes on the page
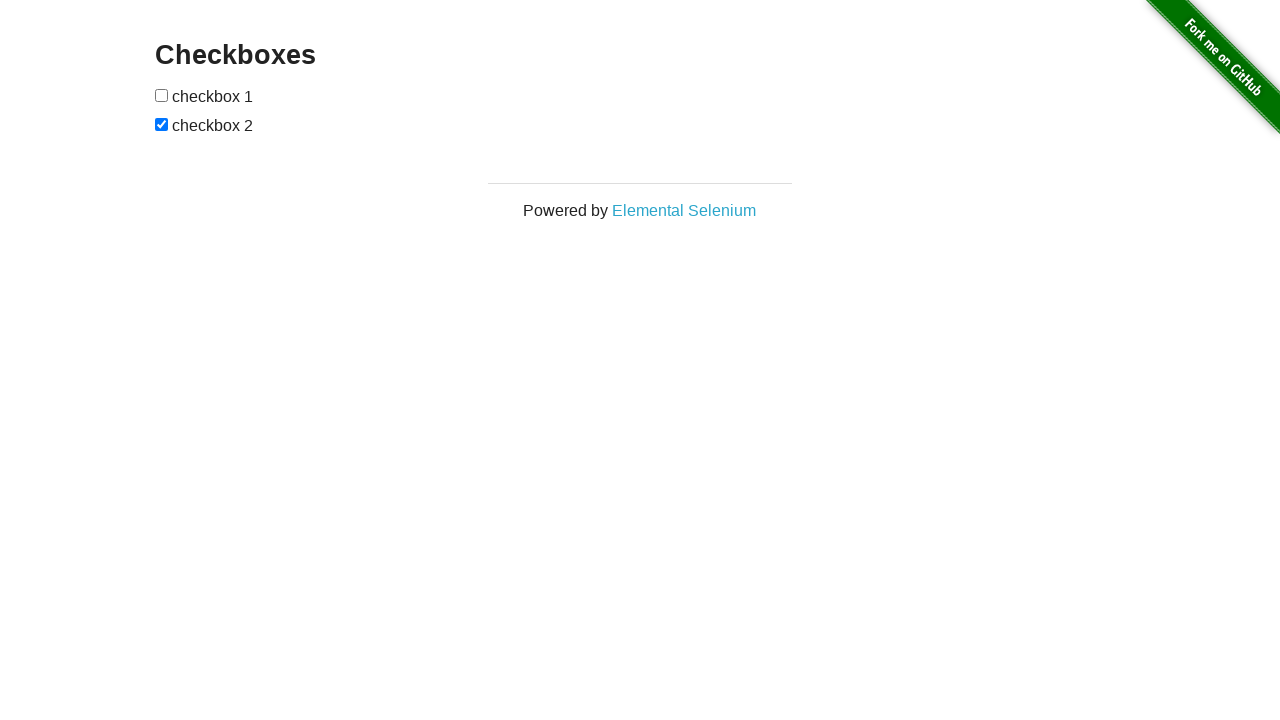

Selected the first checkbox element
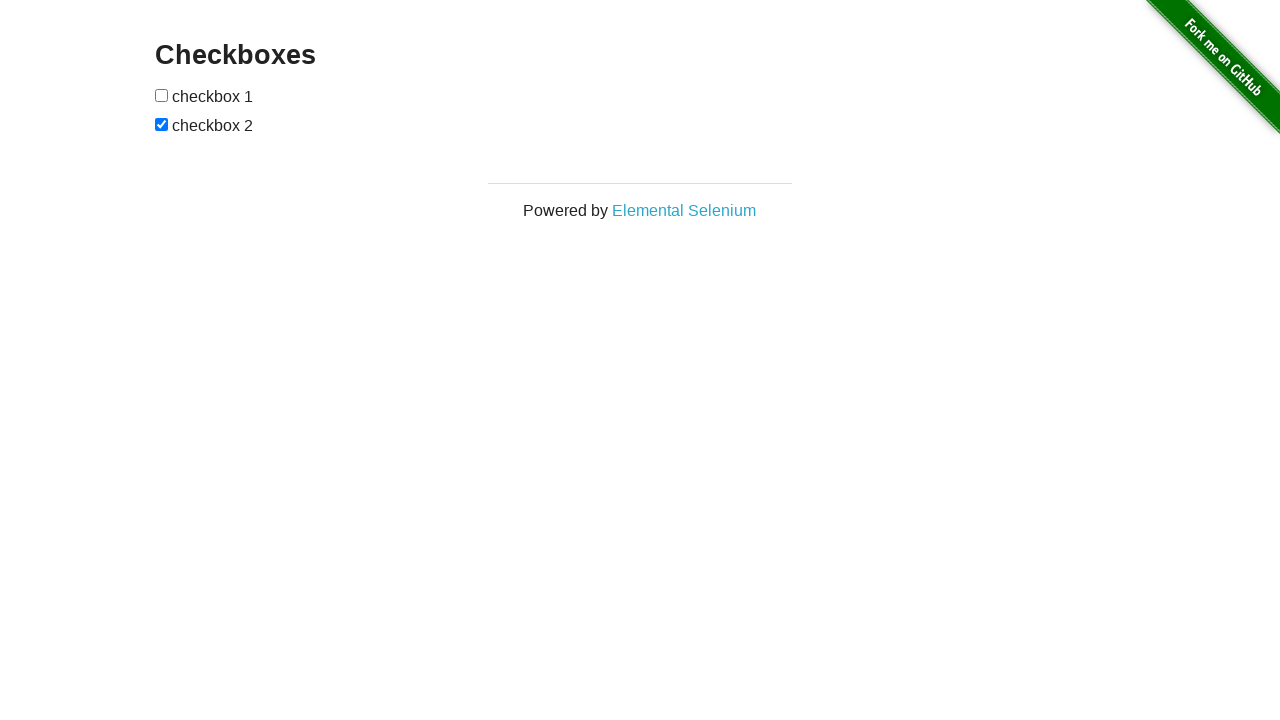

First checkbox was unchecked, clicked it to check at (162, 95) on input[type='checkbox'] >> nth=0
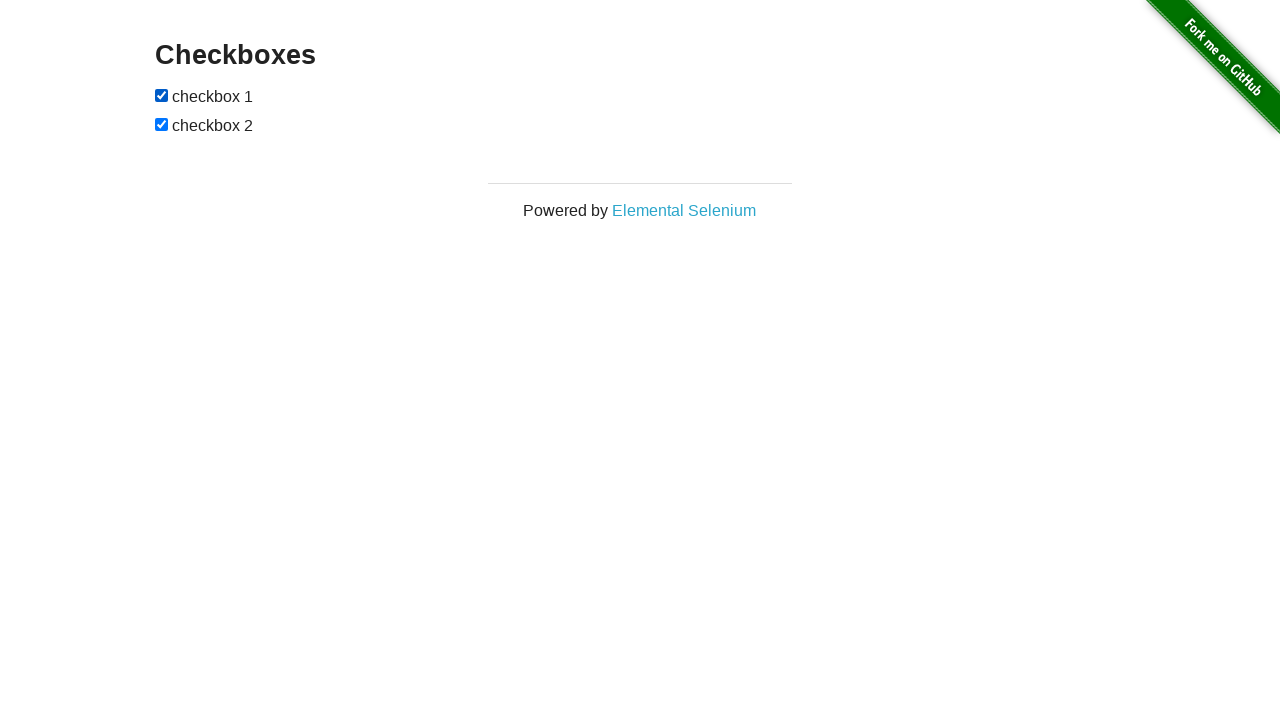

Verified first checkbox is checked
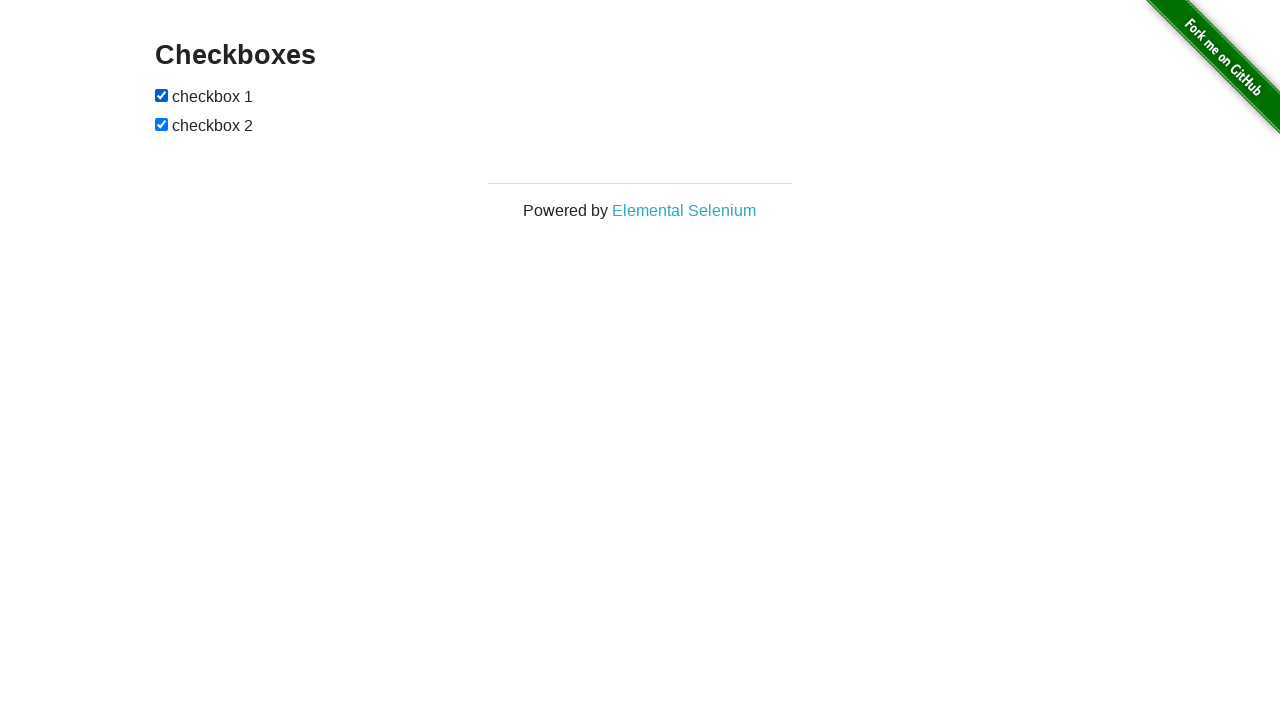

Verified second checkbox is checked
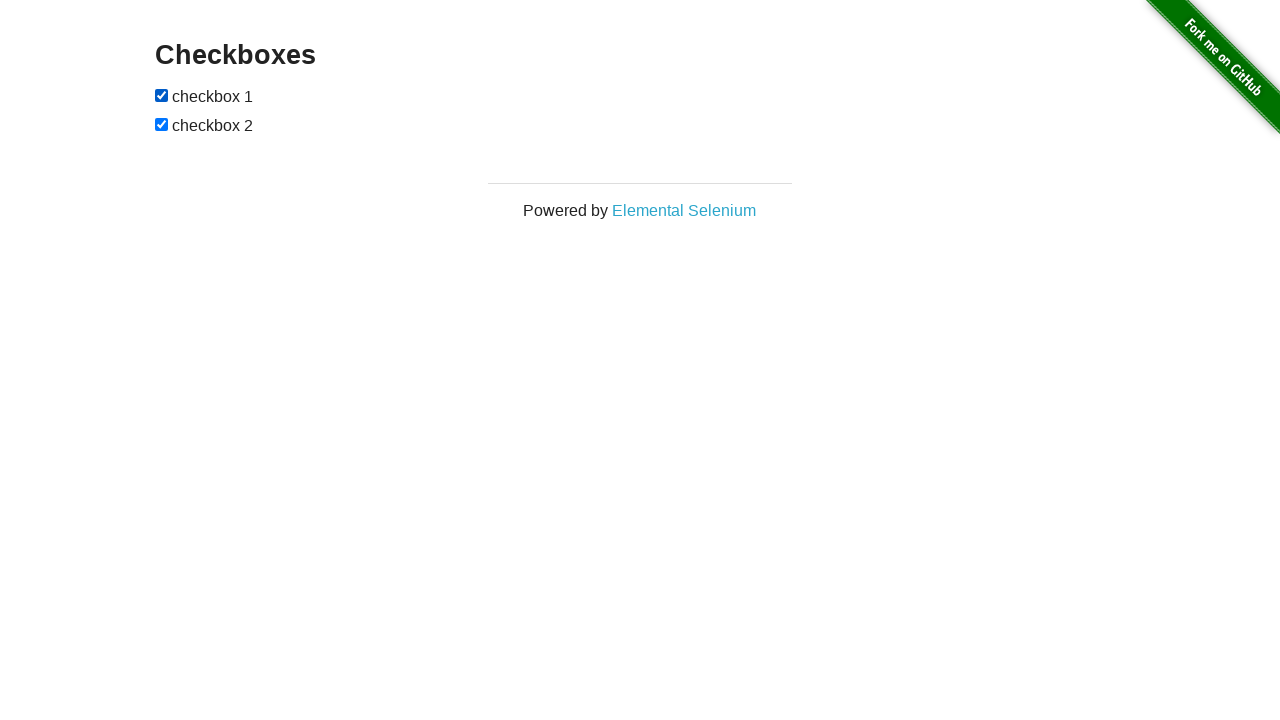

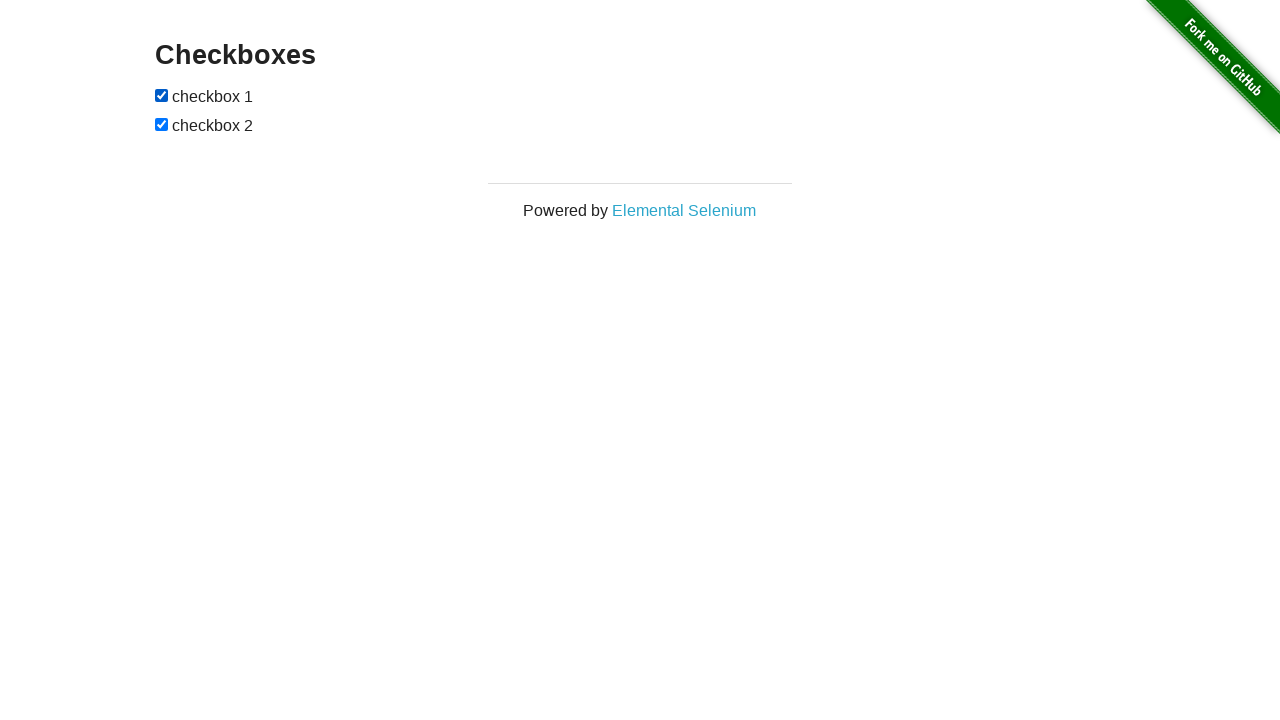